Tests the Paper CD Case website form by filling in album details (artist name, album title, 15 track names), selecting jewelcase type and A4 paper size options, then submitting the form to generate a printable CD case.

Starting URL: http://www.papercdcase.com/index.php

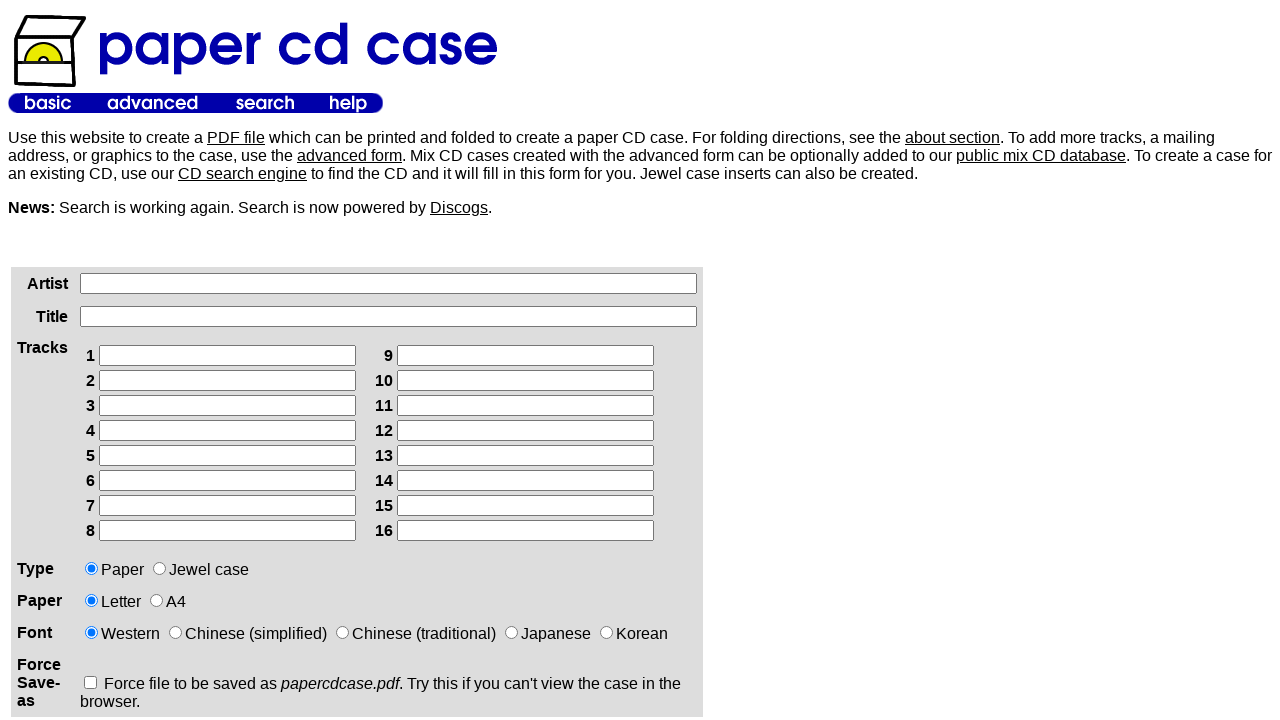

Filled artist name field with 'Christopher Larkin' on xpath=/html/body/table[2]/tbody/tr/td[1]/div/form/table/tbody/tr[1]/td[2]/input
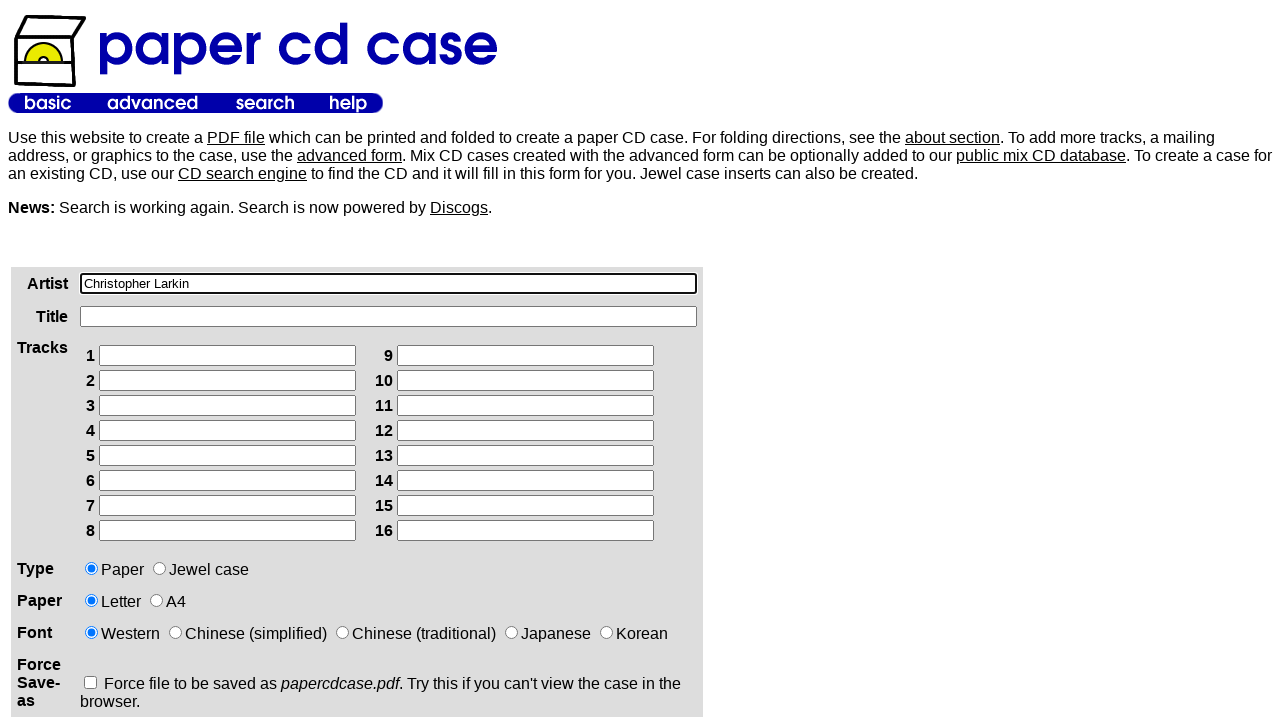

Filled album title field with 'Hollow Knight: Gods & Nightmares' on xpath=/html/body/table[2]/tbody/tr/td[1]/div/form/table/tbody/tr[2]/td[2]/input
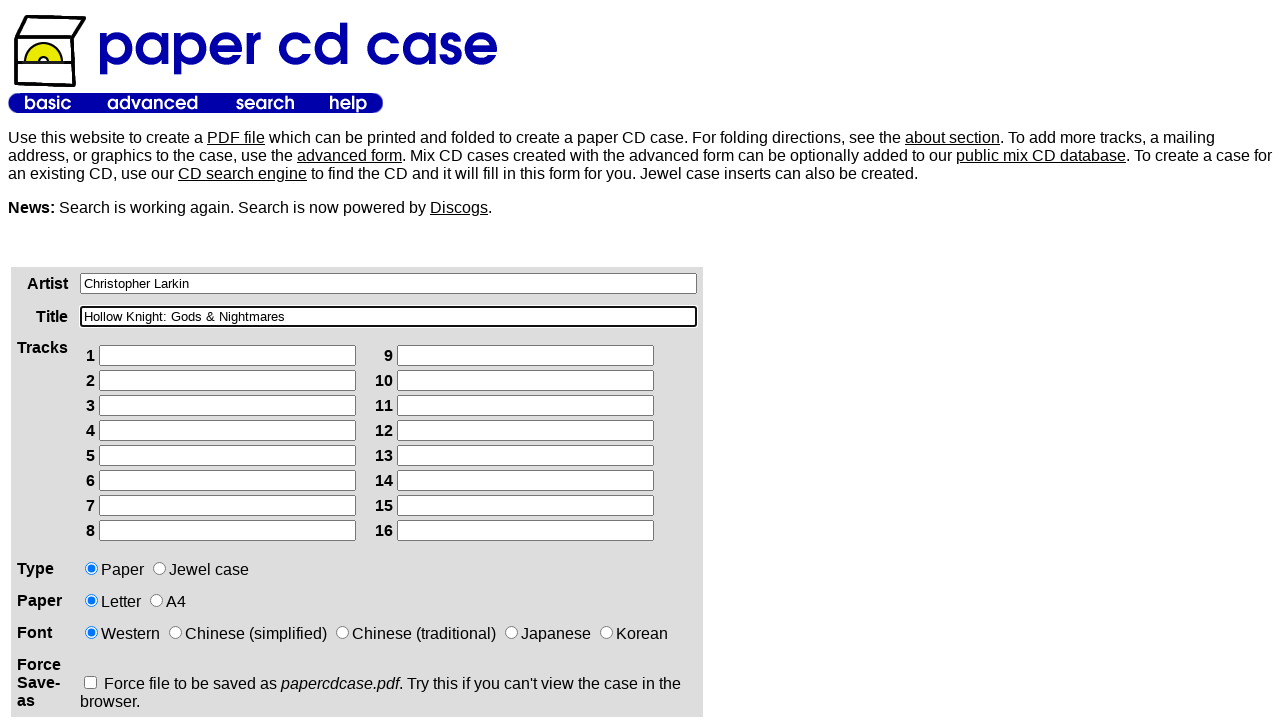

Filled track 1 with 'Hive Knight' on xpath=/html/body/table[2]/tbody/tr/td[1]/div/form/table/tbody/tr[3]/td[2]/table/
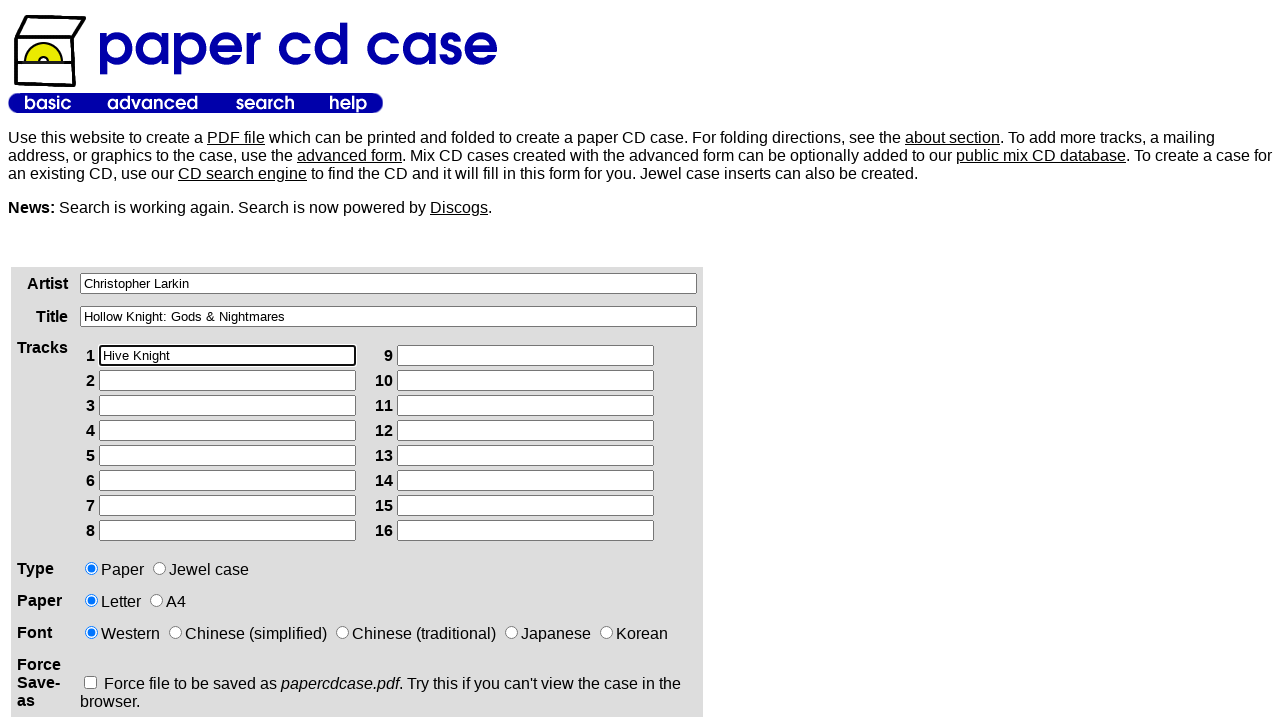

Filled track 2 with 'Truth, Beauty and Hatred' on xpath=/html/body/table[2]/tbody/tr/td[1]/div/form/table/tbody/tr[3]/td[2]/table/
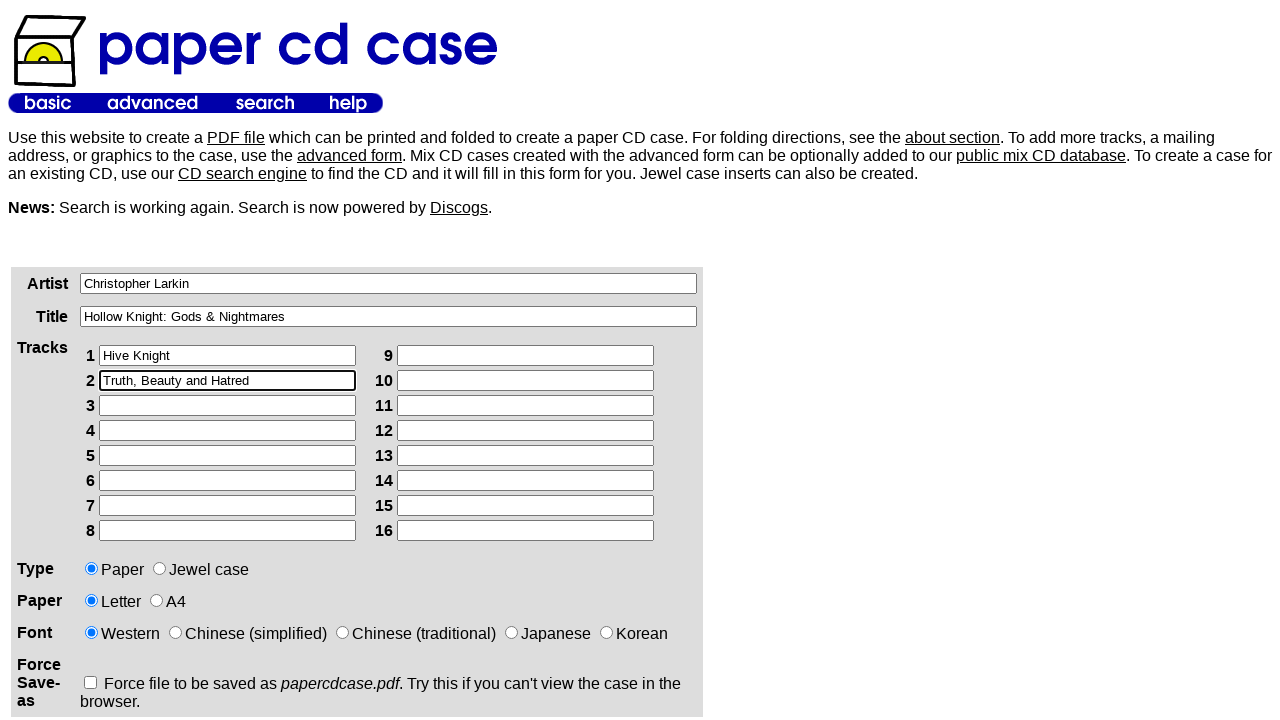

Filled track 3 with 'Nightmare Lantern (Interlude)' on xpath=/html/body/table[2]/tbody/tr/td[1]/div/form/table/tbody/tr[3]/td[2]/table/
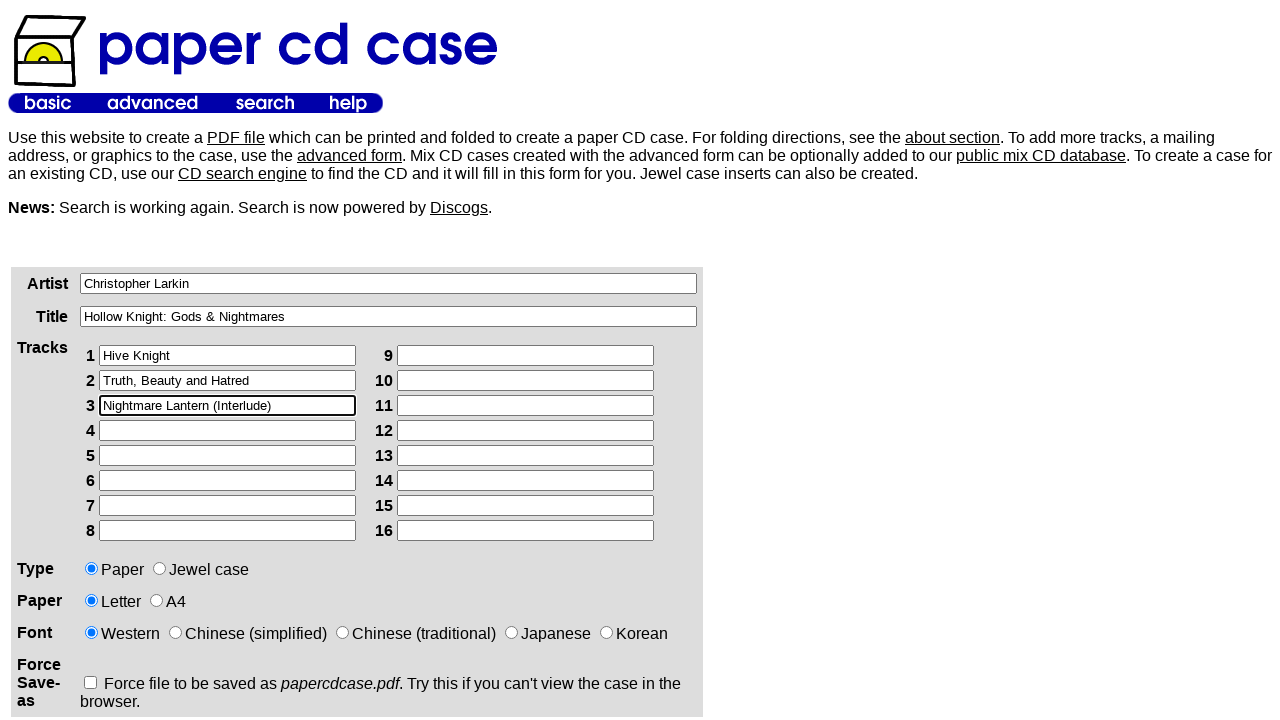

Filled track 4 with 'The Grimm Troupe' on xpath=/html/body/table[2]/tbody/tr/td[1]/div/form/table/tbody/tr[3]/td[2]/table/
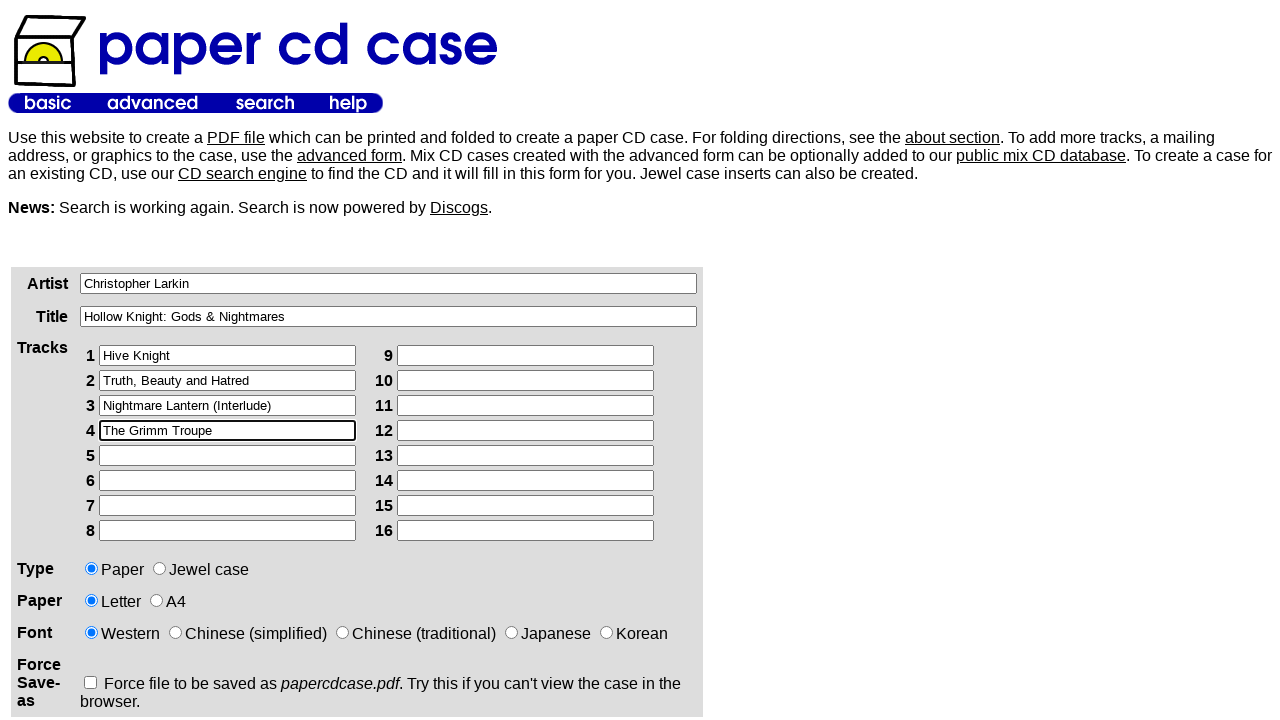

Filled track 5 with 'Nightmare King' on xpath=/html/body/table[2]/tbody/tr/td[1]/div/form/table/tbody/tr[3]/td[2]/table/
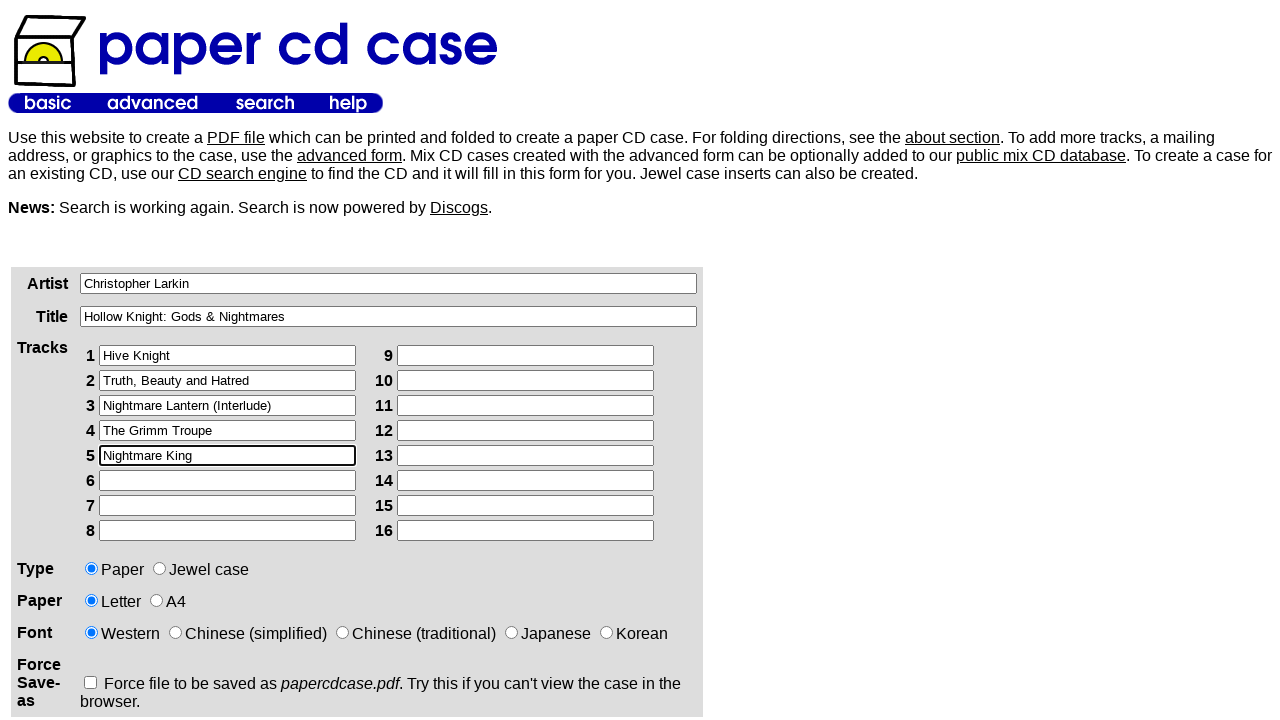

Filled track 6 with 'White Defender' on xpath=/html/body/table[2]/tbody/tr/td[1]/div/form/table/tbody/tr[3]/td[2]/table/
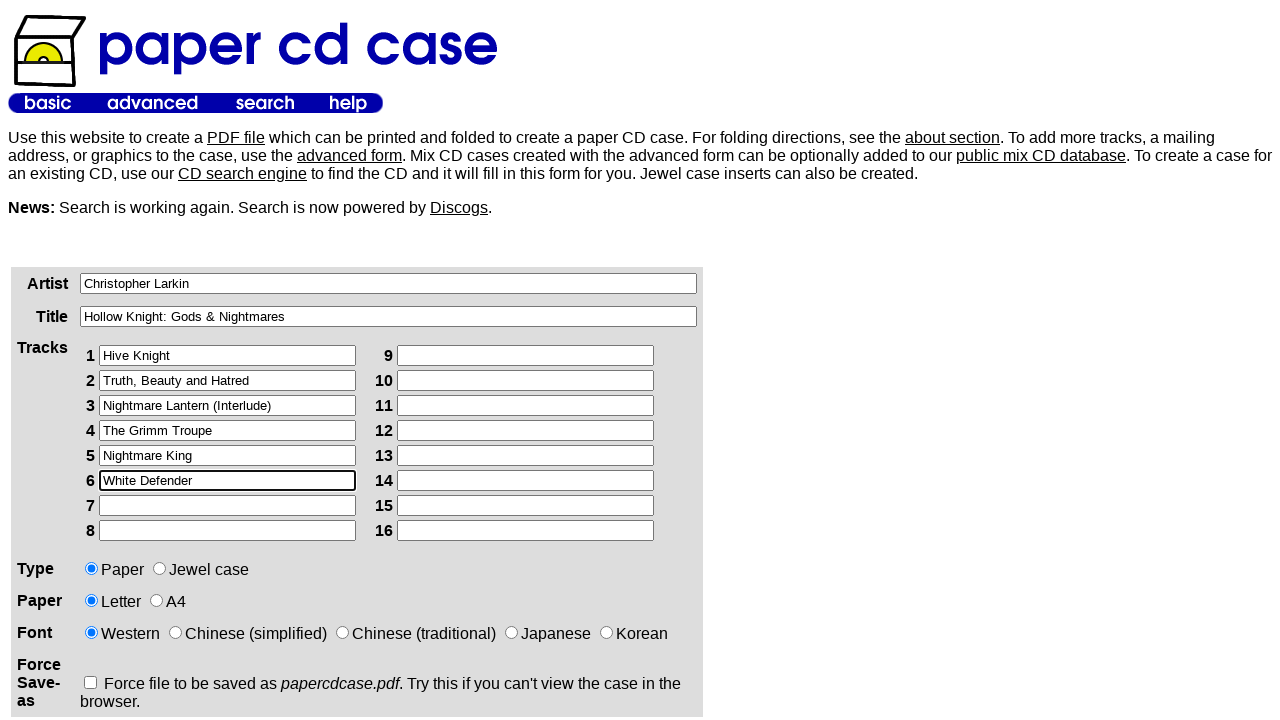

Filled track 7 with 'Dreamers' on xpath=/html/body/table[2]/tbody/tr/td[1]/div/form/table/tbody/tr[3]/td[2]/table/
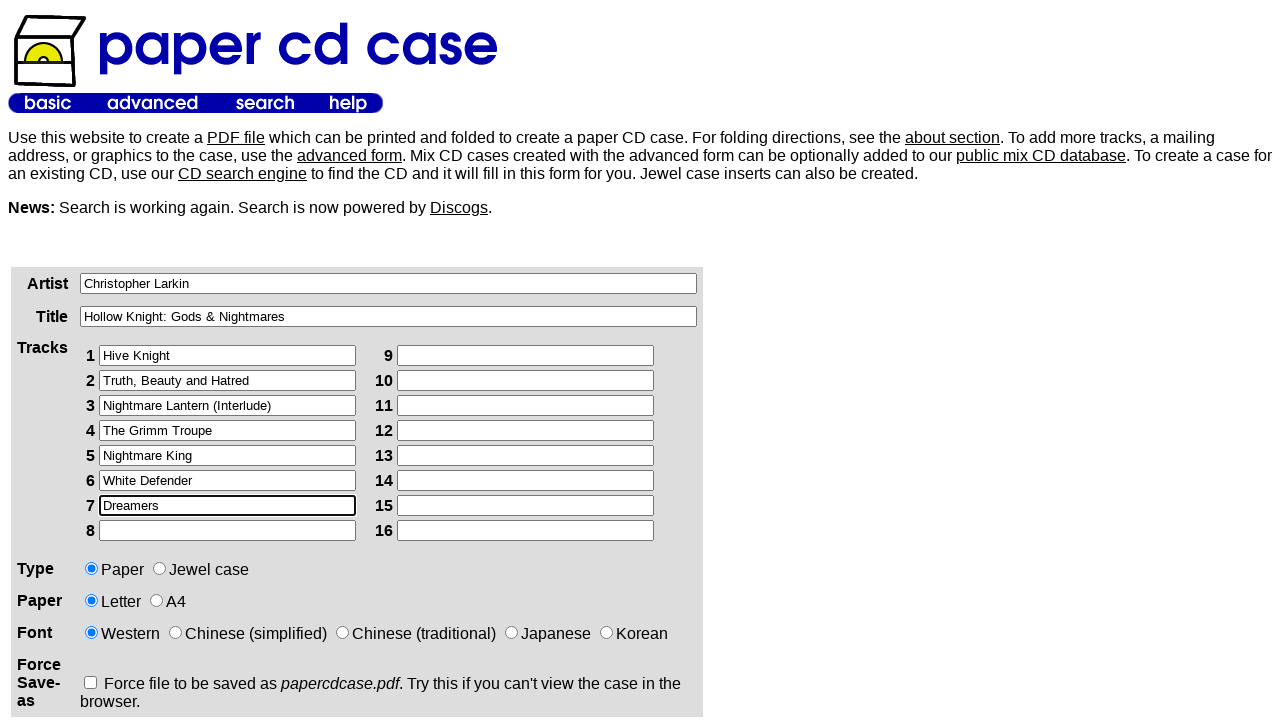

Filled track 8 with 'Pale Court' on xpath=/html/body/table[2]/tbody/tr/td[1]/div/form/table/tbody/tr[3]/td[2]/table/
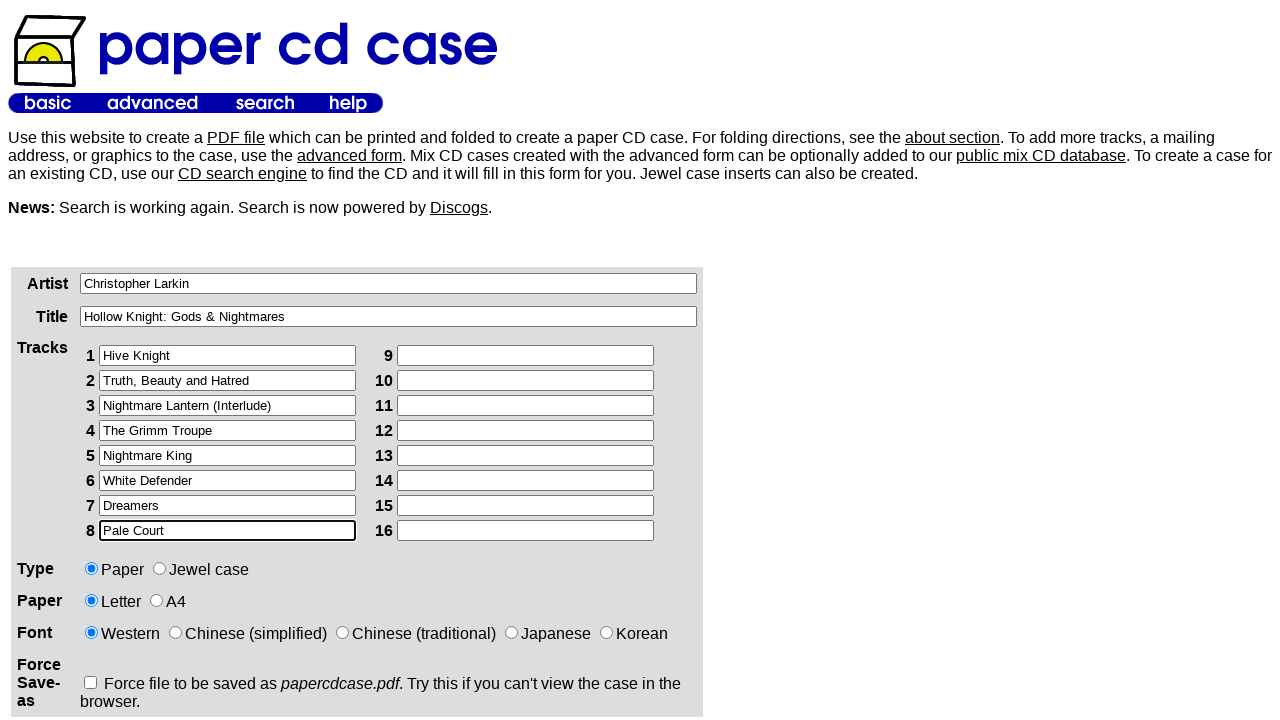

Filled track 9 with 'Gods & Glory' on xpath=/html/body/table[2]/tbody/tr/td[1]/div/form/table/tbody/tr[3]/td[2]/table/
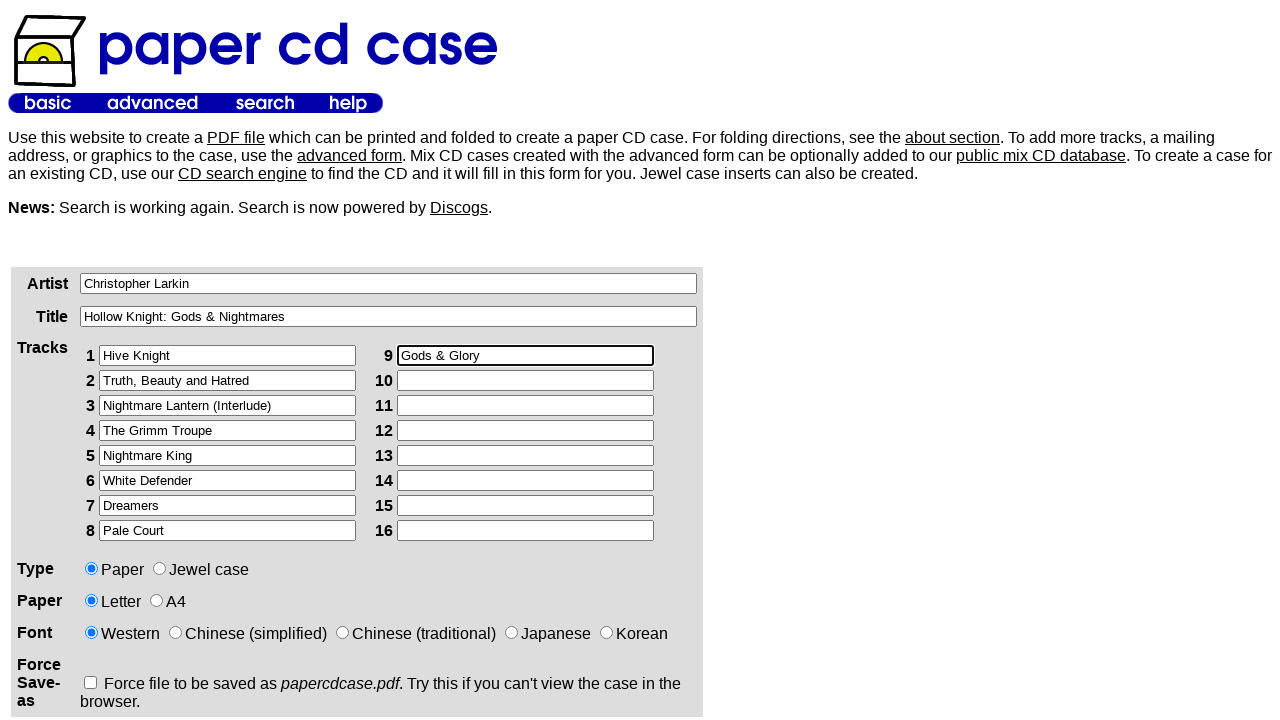

Filled track 10 with 'Daughter of Hallownest' on xpath=/html/body/table[2]/tbody/tr/td[1]/div/form/table/tbody/tr[3]/td[2]/table/
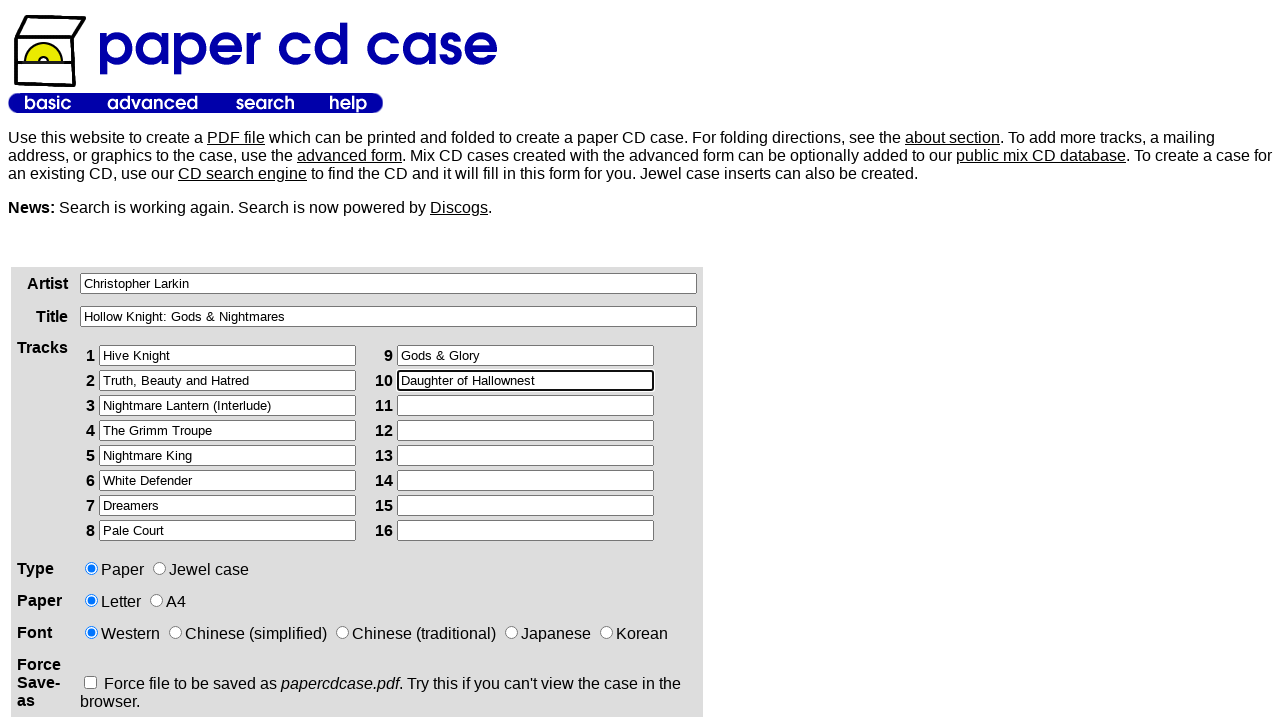

Filled track 11 with 'Godhome' on xpath=/html/body/table[2]/tbody/tr/td[1]/div/form/table/tbody/tr[3]/td[2]/table/
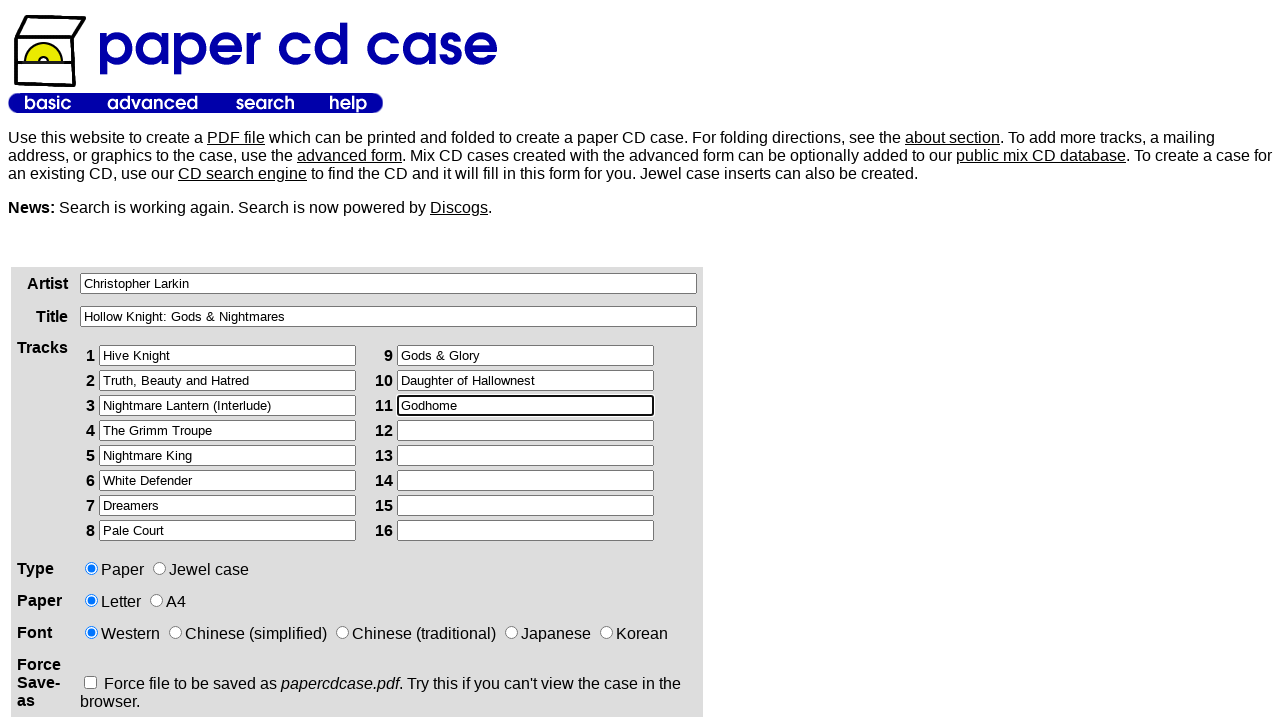

Filled track 12 with 'Sisters of Battle' on xpath=/html/body/table[2]/tbody/tr/td[1]/div/form/table/tbody/tr[3]/td[2]/table/
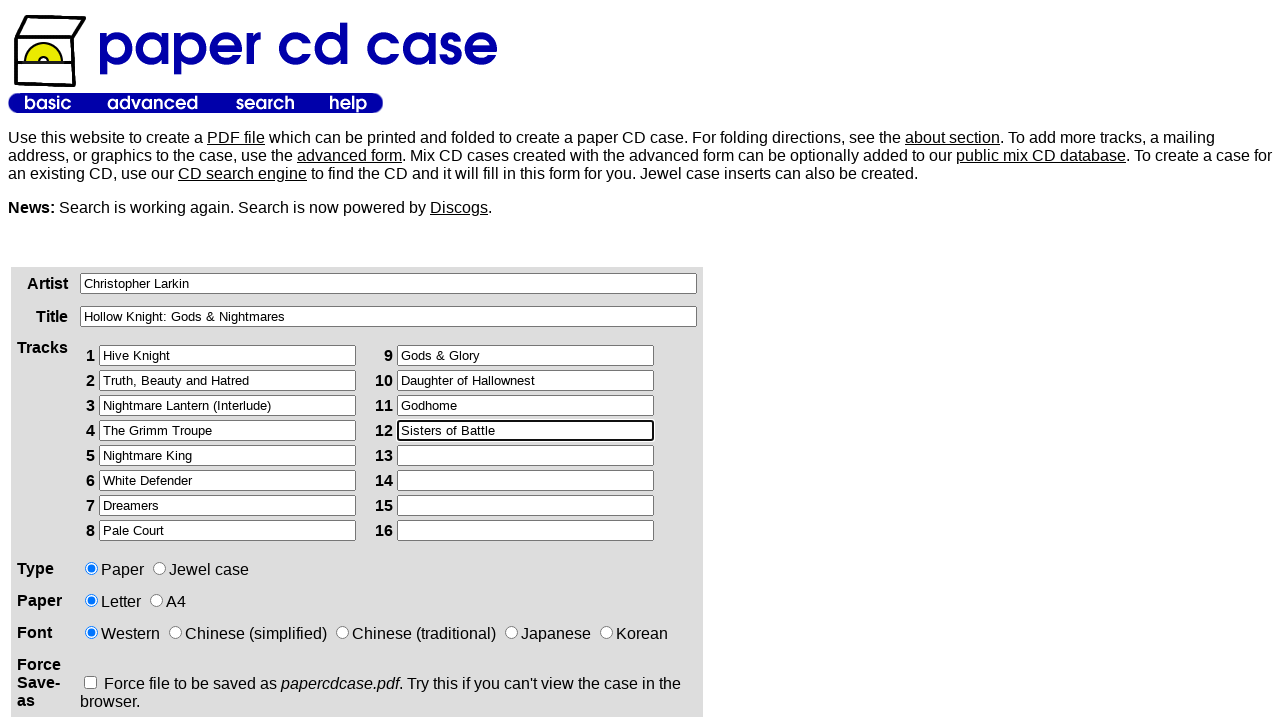

Filled track 13 with 'Haunted Foes' on xpath=/html/body/table[2]/tbody/tr/td[1]/div/form/table/tbody/tr[3]/td[2]/table/
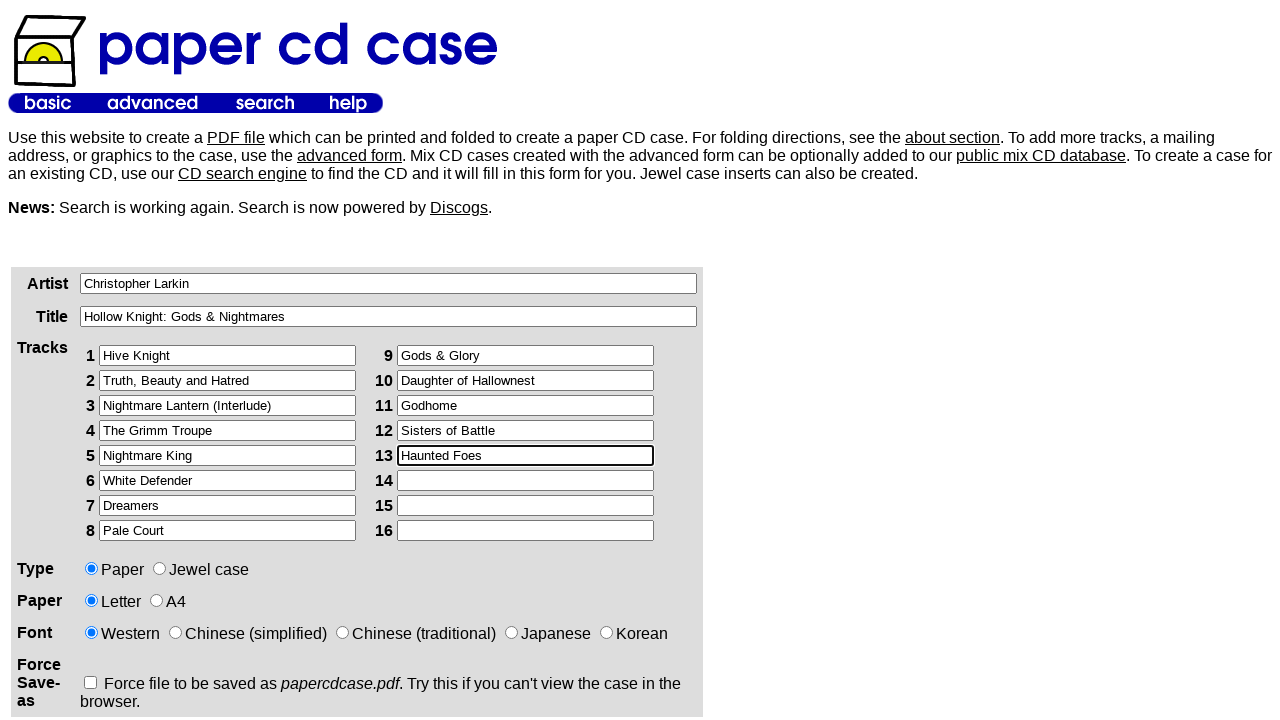

Filled track 14 with 'Furious Gods' on xpath=/html/body/table[2]/tbody/tr/td[1]/div/form/table/tbody/tr[3]/td[2]/table/
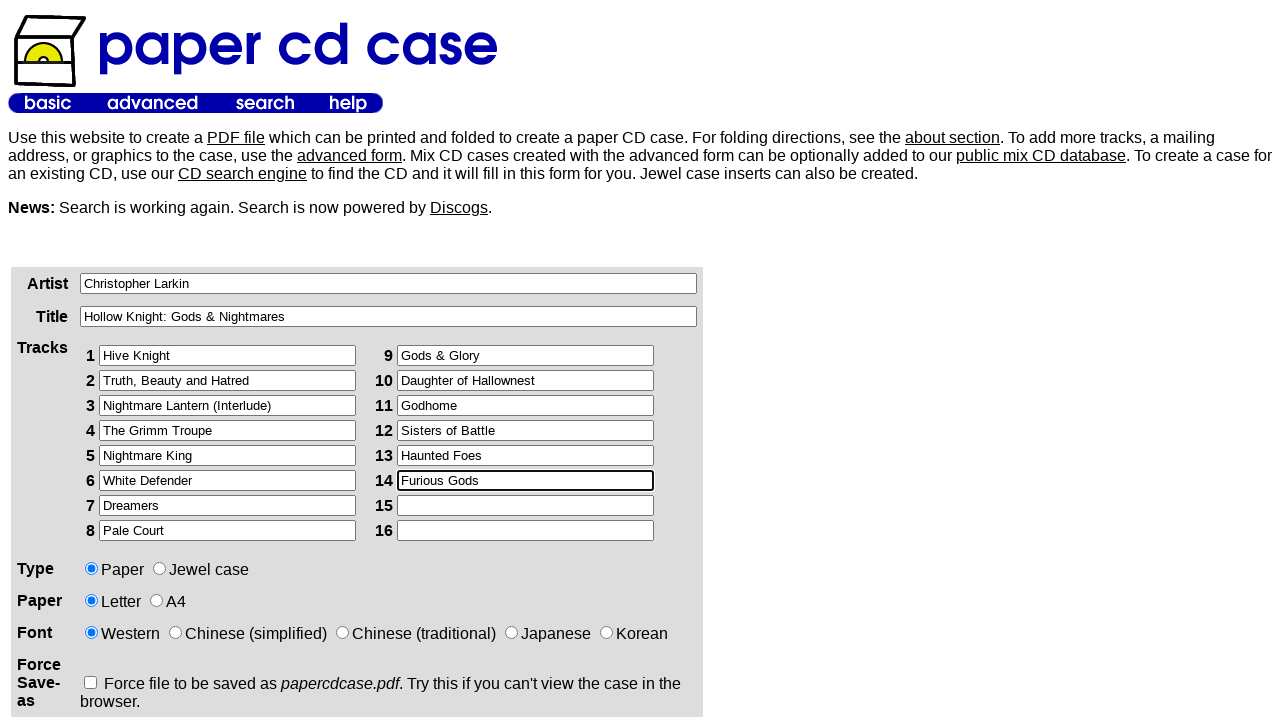

Filled track 15 with 'Pure Vessel' on xpath=/html/body/table[2]/tbody/tr/td[1]/div/form/table/tbody/tr[3]/td[2]/table/
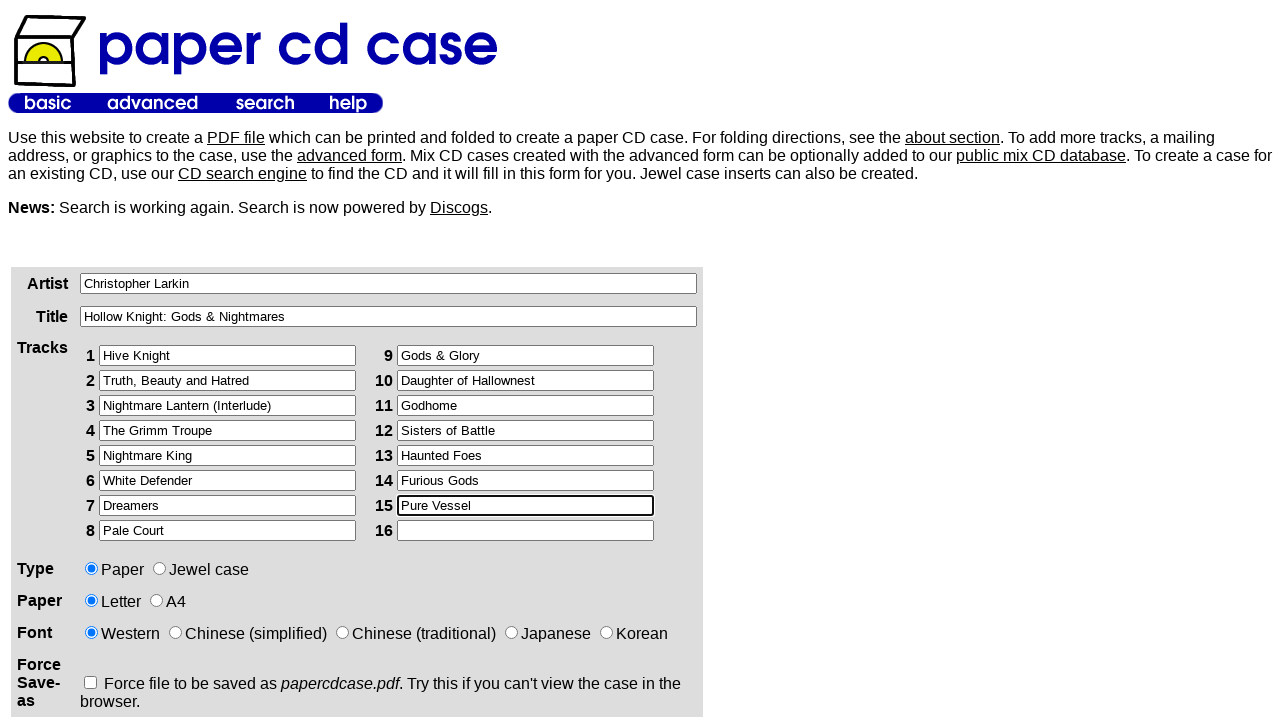

Selected jewelcase type option at (160, 568) on xpath=/html/body/table[2]/tbody/tr/td[1]/div/form/table/tbody/tr[4]/td[2]/input[
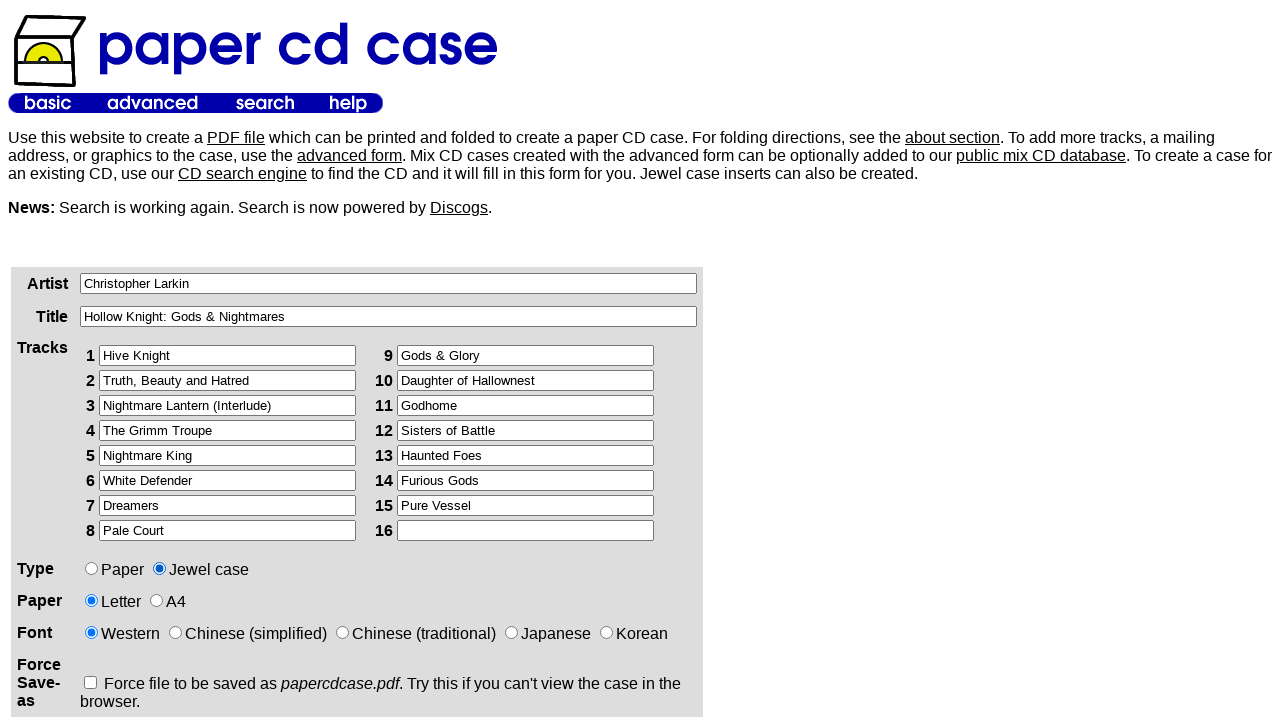

Selected A4 paper size option at (156, 600) on xpath=/html/body/table[2]/tbody/tr/td[1]/div/form/table/tbody/tr[5]/td[2]/input[
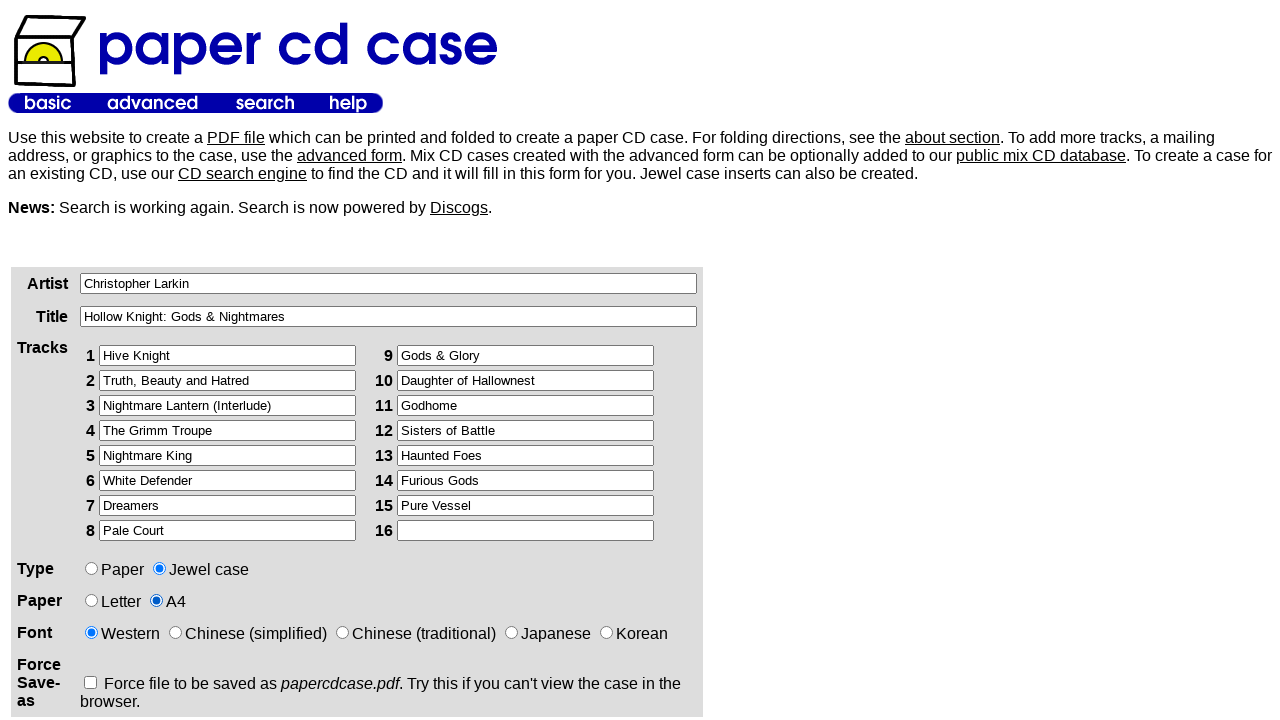

Submitted the CD case form to generate printable output at (125, 360) on xpath=/html/body/table[2]/tbody/tr/td[1]/div/form/p/input
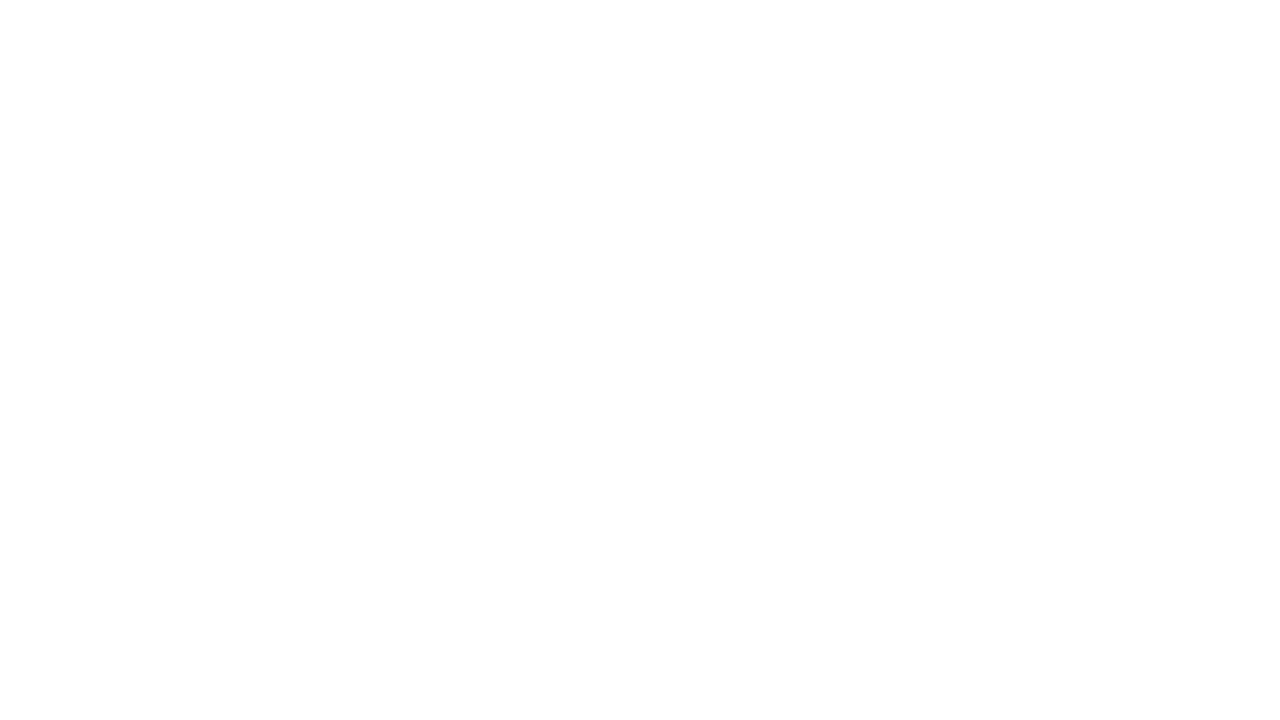

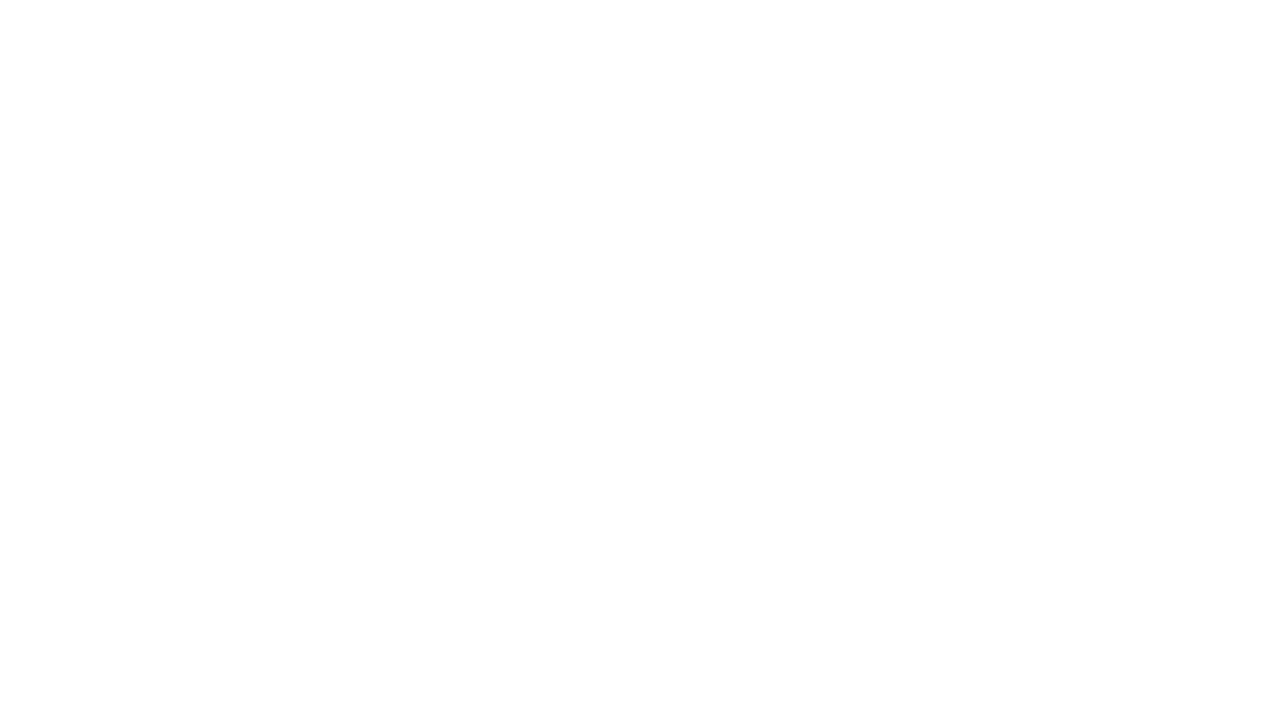